Tests mouse events on a painting canvas by moving the mouse, pressing down, dragging, and releasing to simulate drawing

Starting URL: https://paint.js.org/

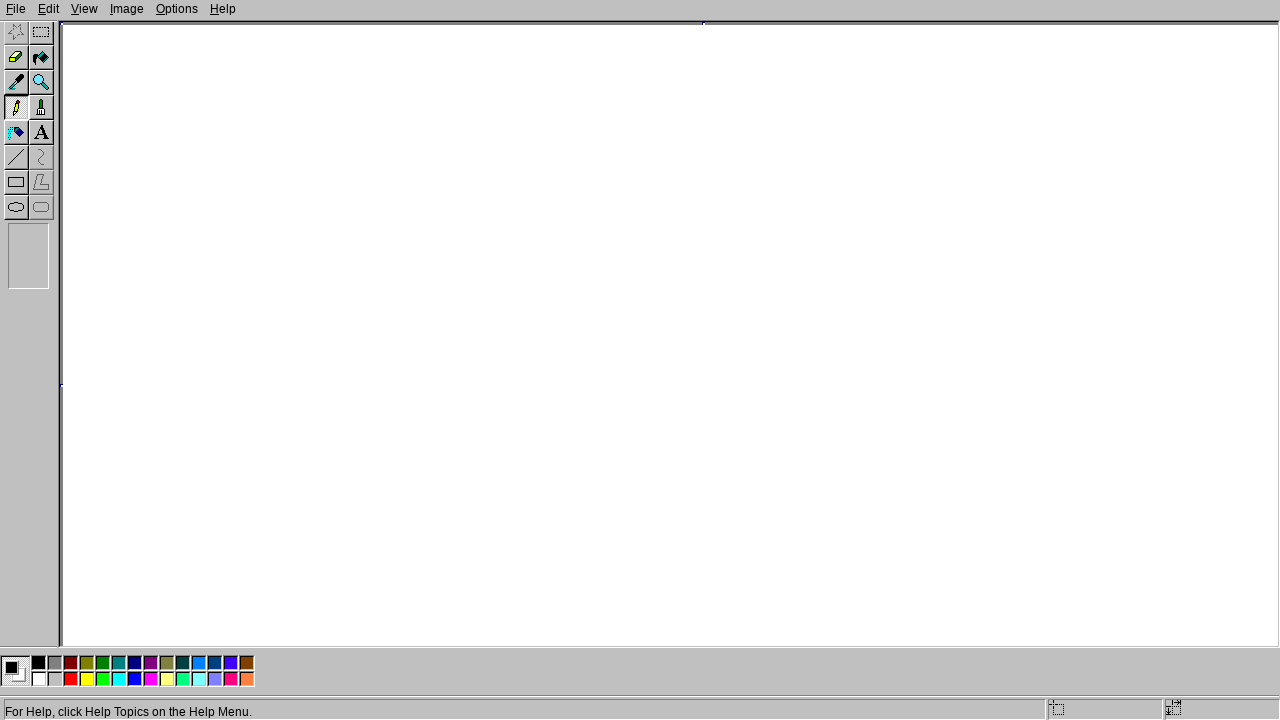

Moved mouse to starting position (200, 200) at (200, 200)
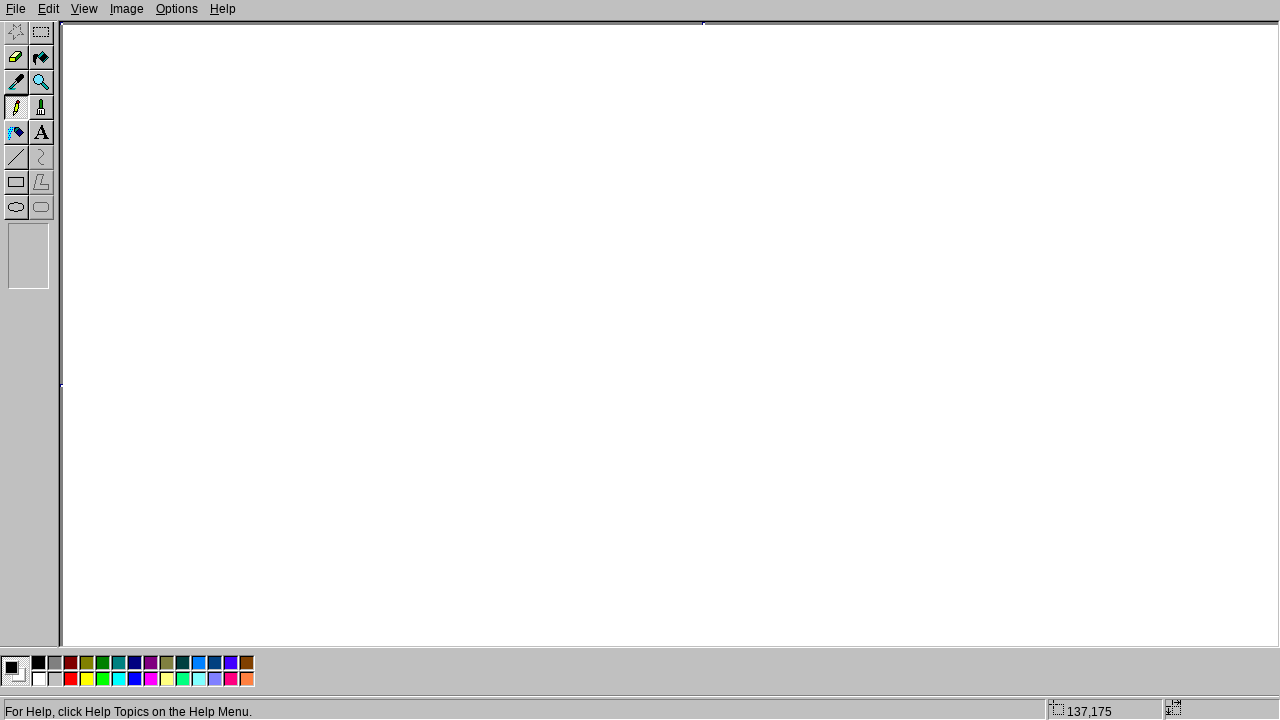

Pressed mouse button down to start drawing at (200, 200)
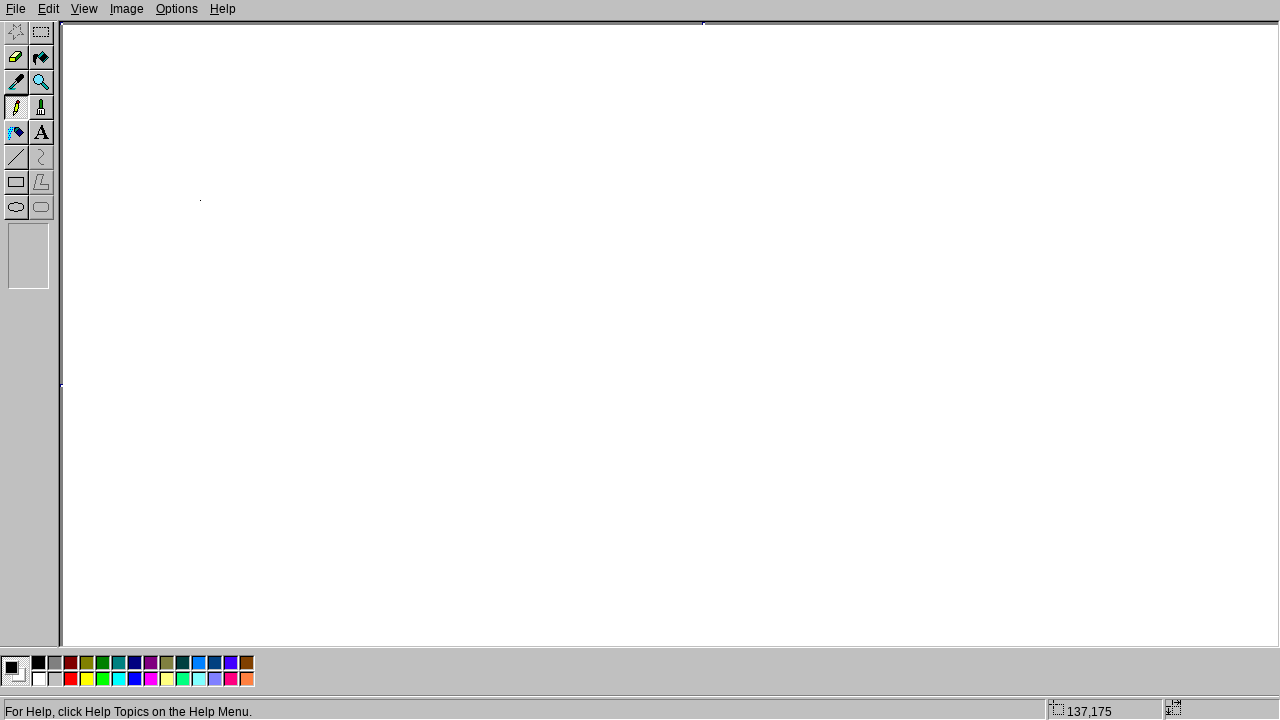

Dragged mouse to position (250, 250) at (250, 250)
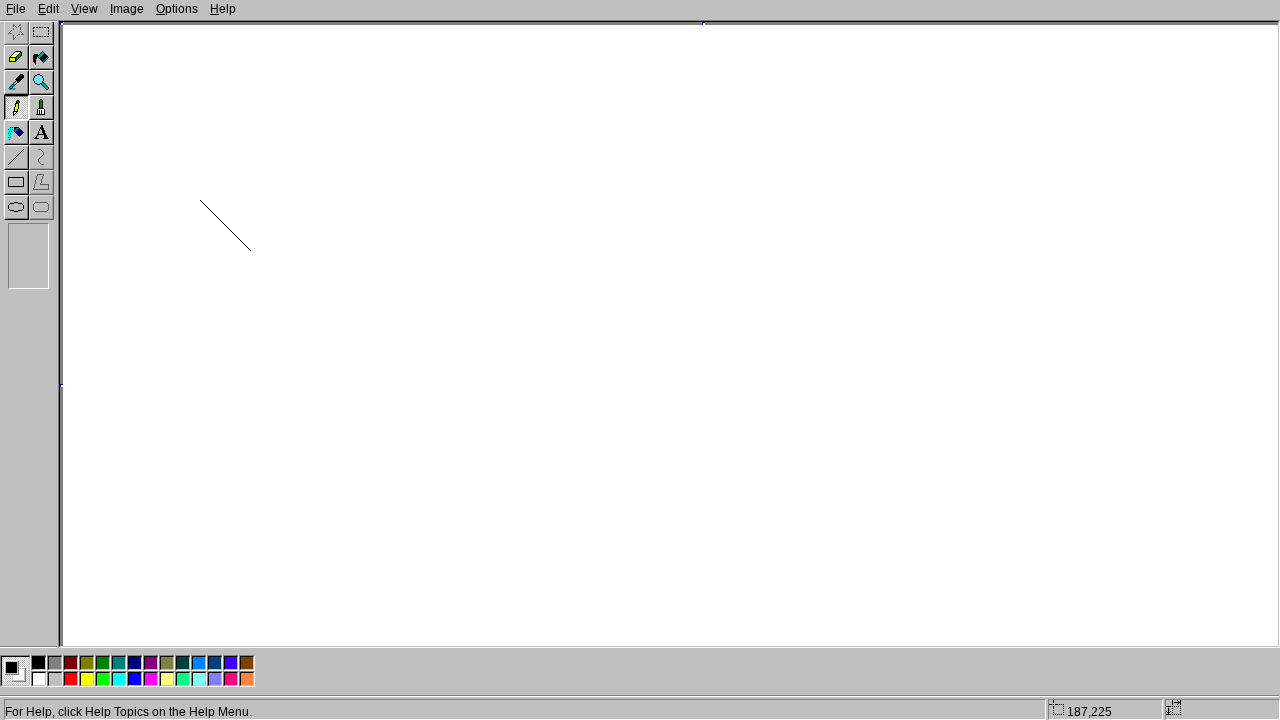

Dragged mouse to position (300, 200) at (300, 200)
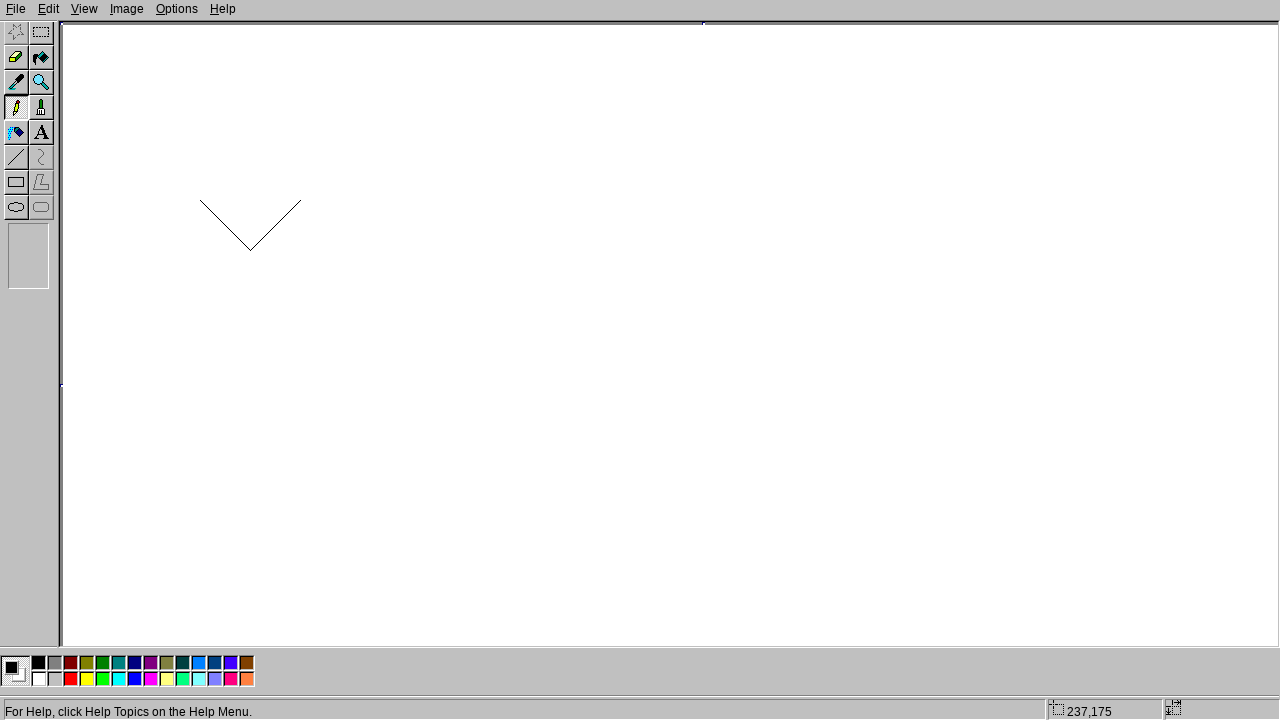

Dragged mouse to position (350, 250) at (350, 250)
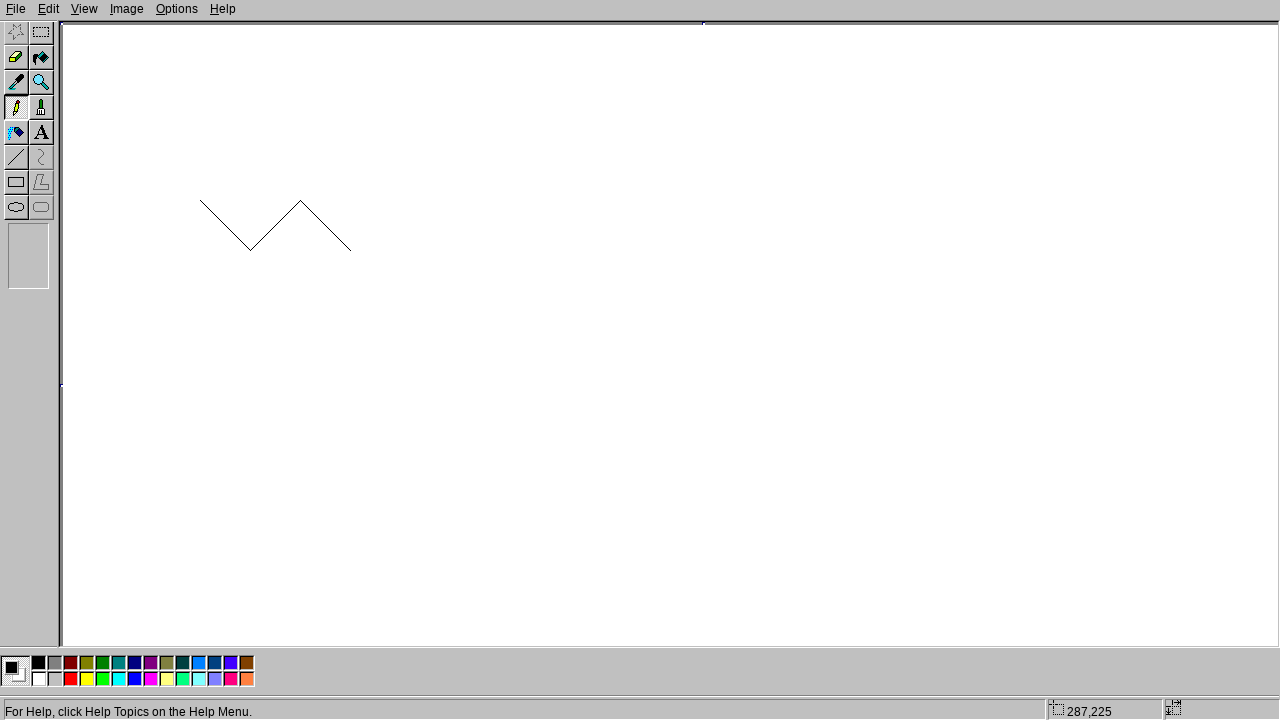

Dragged mouse to position (400, 200) at (400, 200)
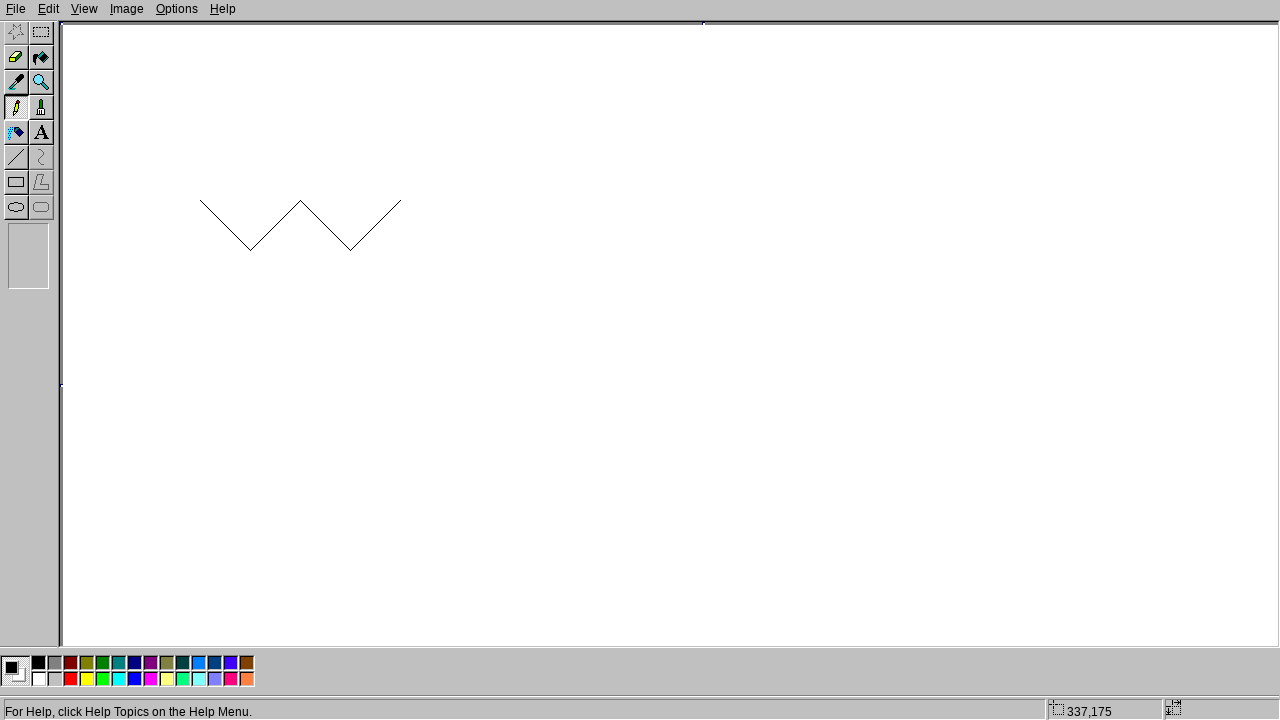

Released mouse button to finish drawing at (400, 200)
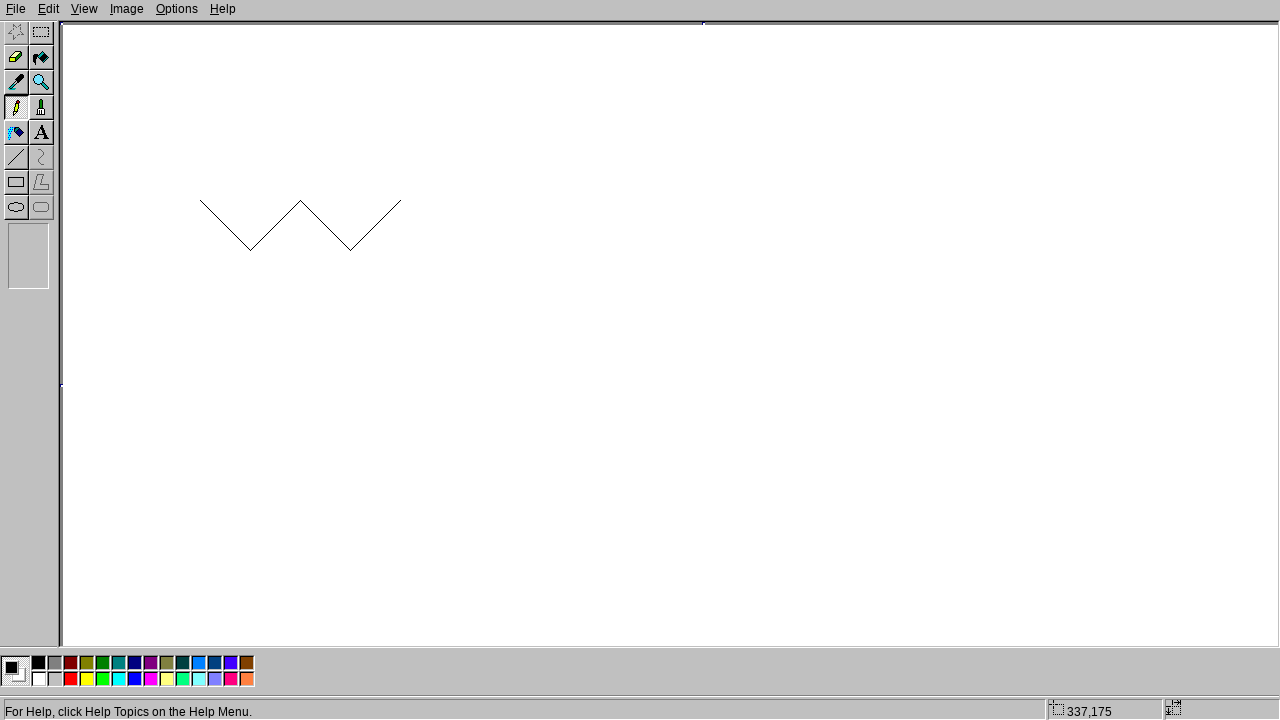

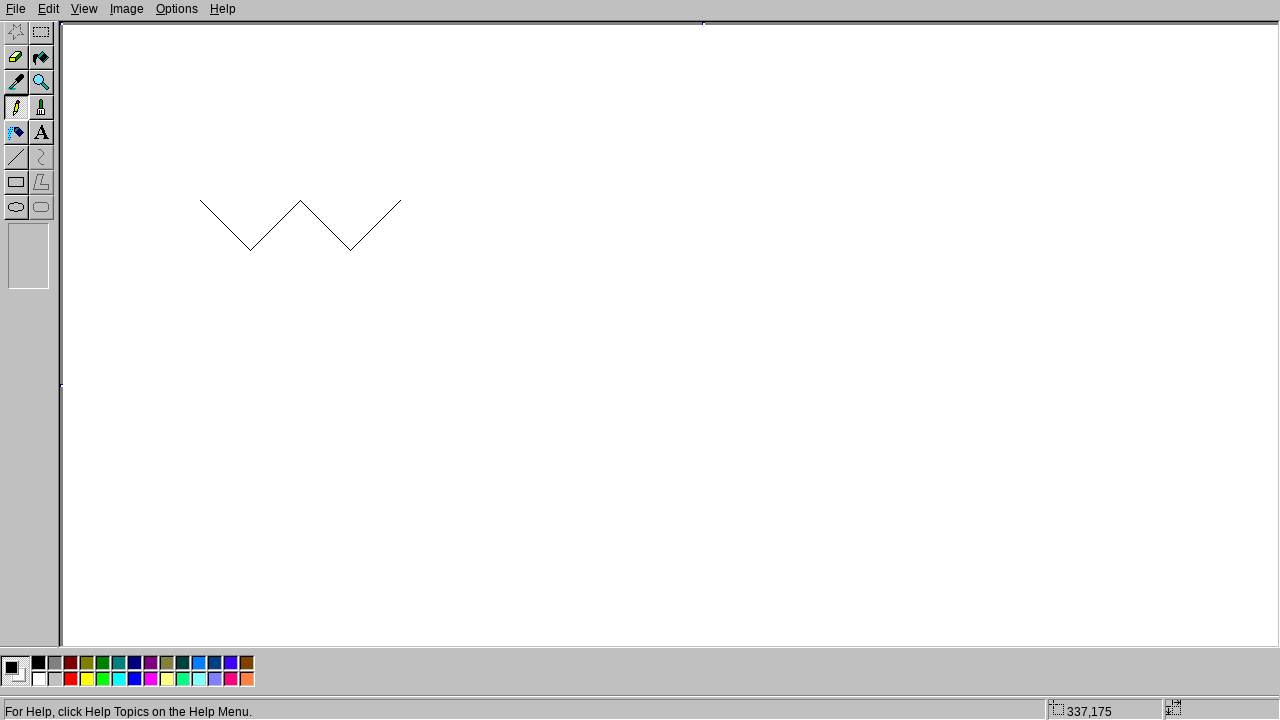